Tests the parliamentary expense transparency page by selecting a month from the dropdown and clicking the filter button to display results for that month.

Starting URL: https://www.cmbh.mg.gov.br/transparencia/vereadores/custeio-parlamentar

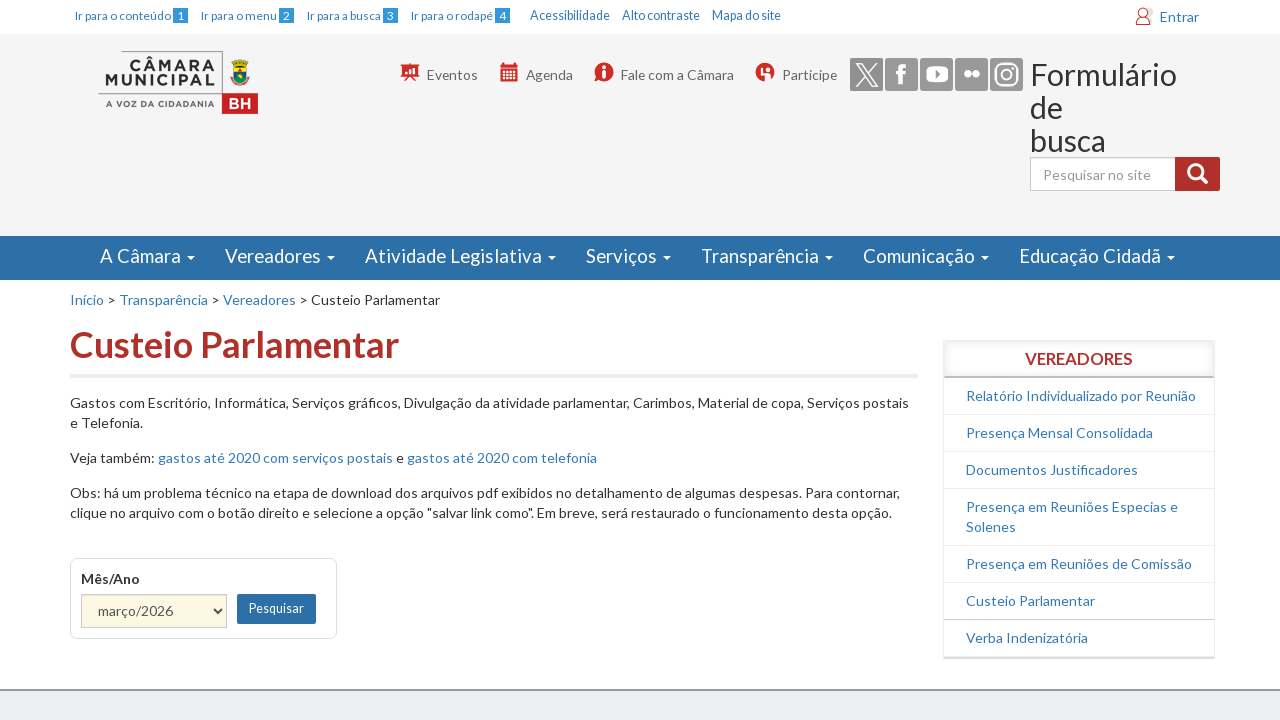

Date dropdown element loaded
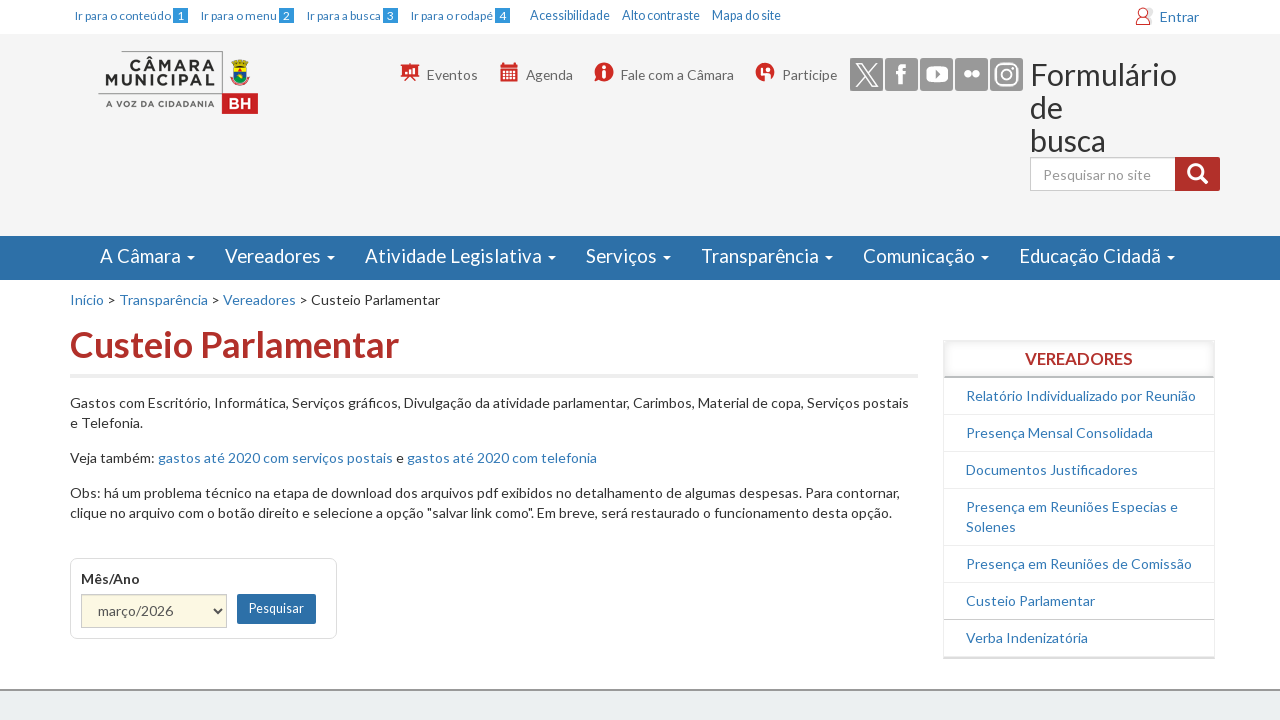

Clicked on the date/month dropdown at (154, 611) on #data
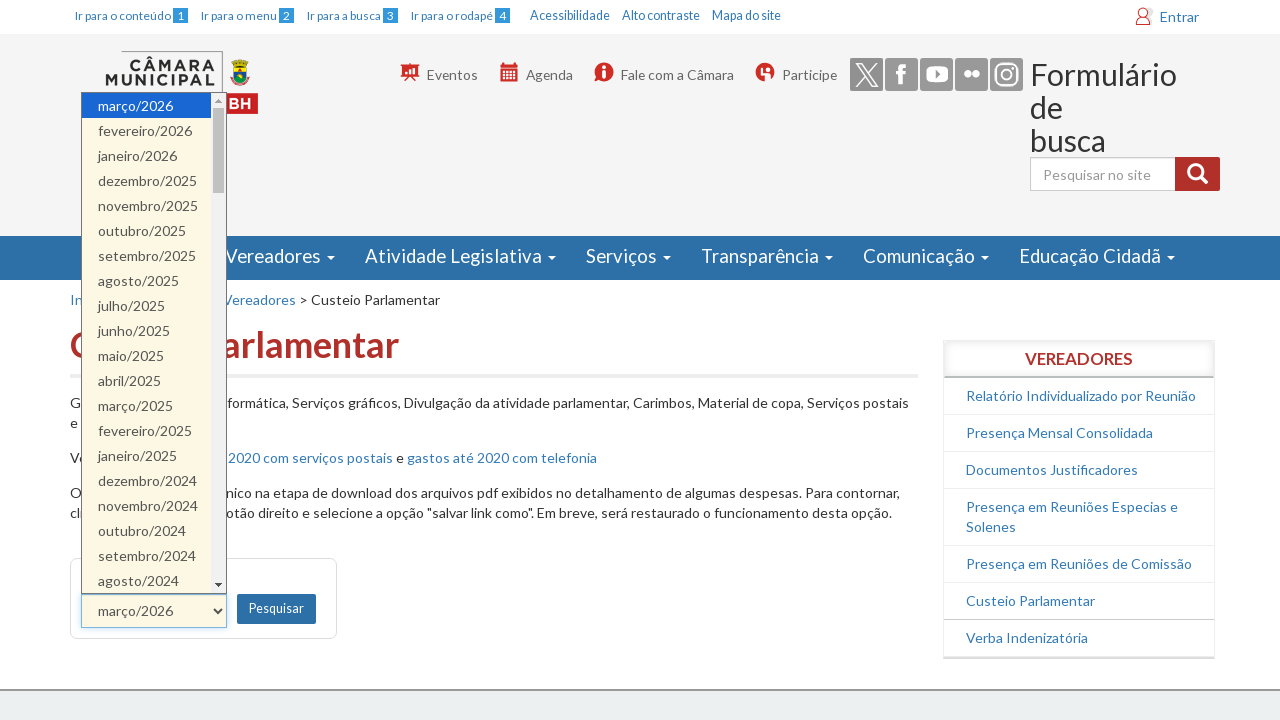

Selected a month from the dropdown on #data
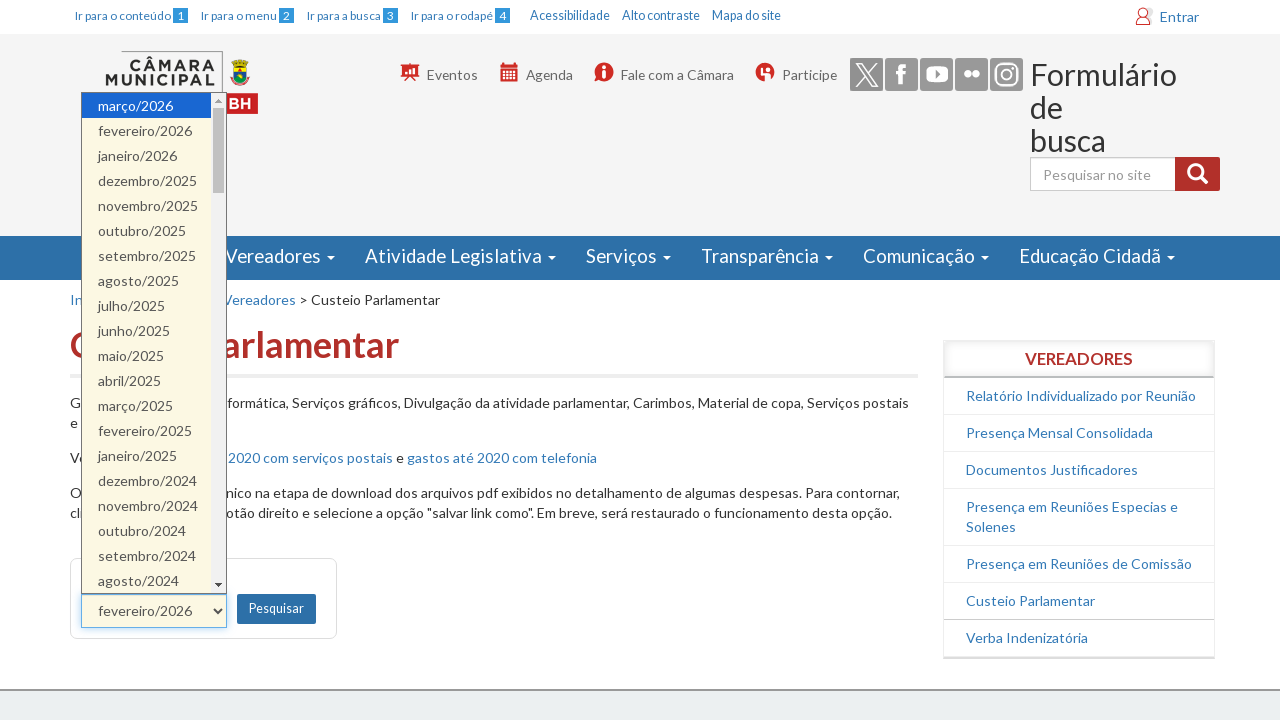

Clicked the filter button to display results for the selected month at (276, 609) on #pesquisar-custeio
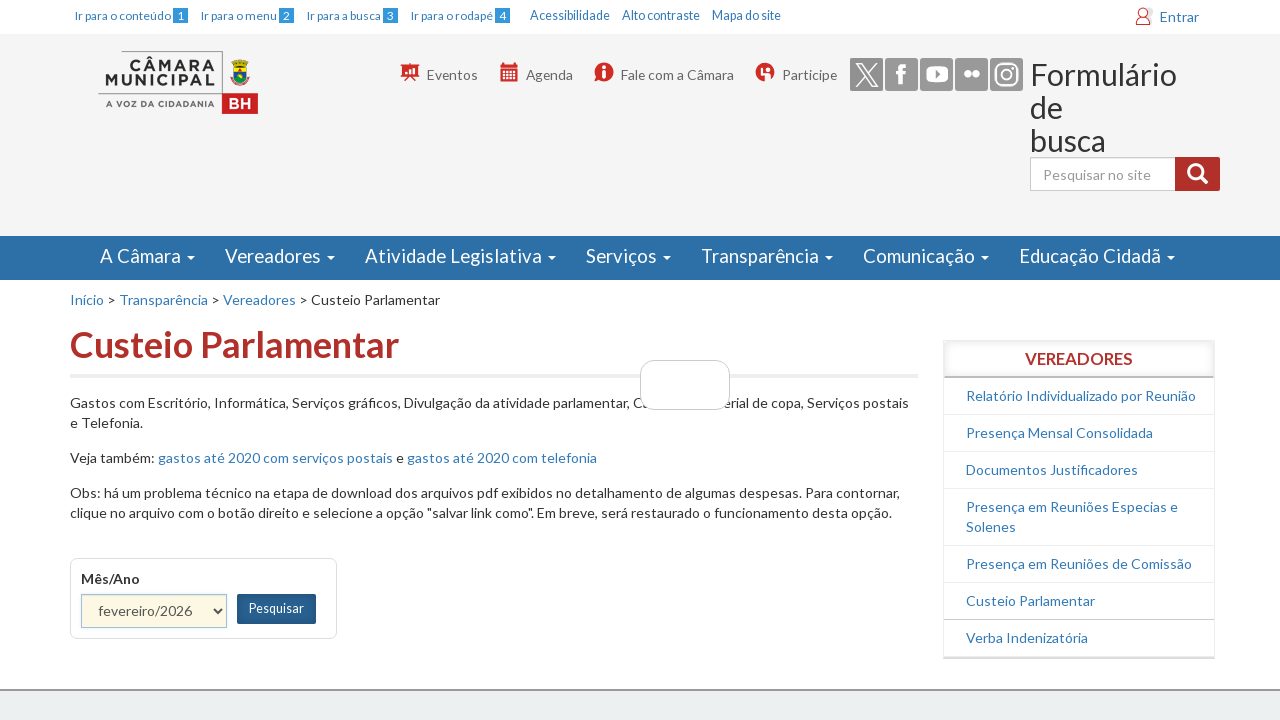

Parliamentary expense results loaded
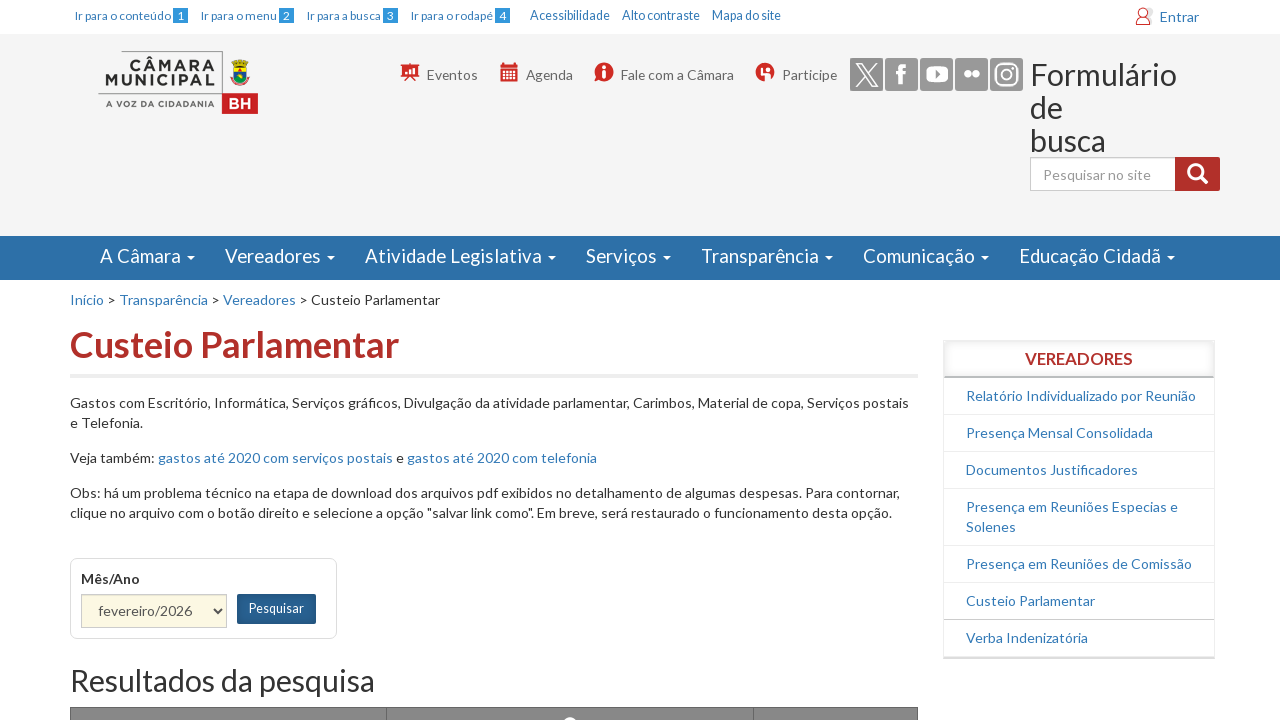

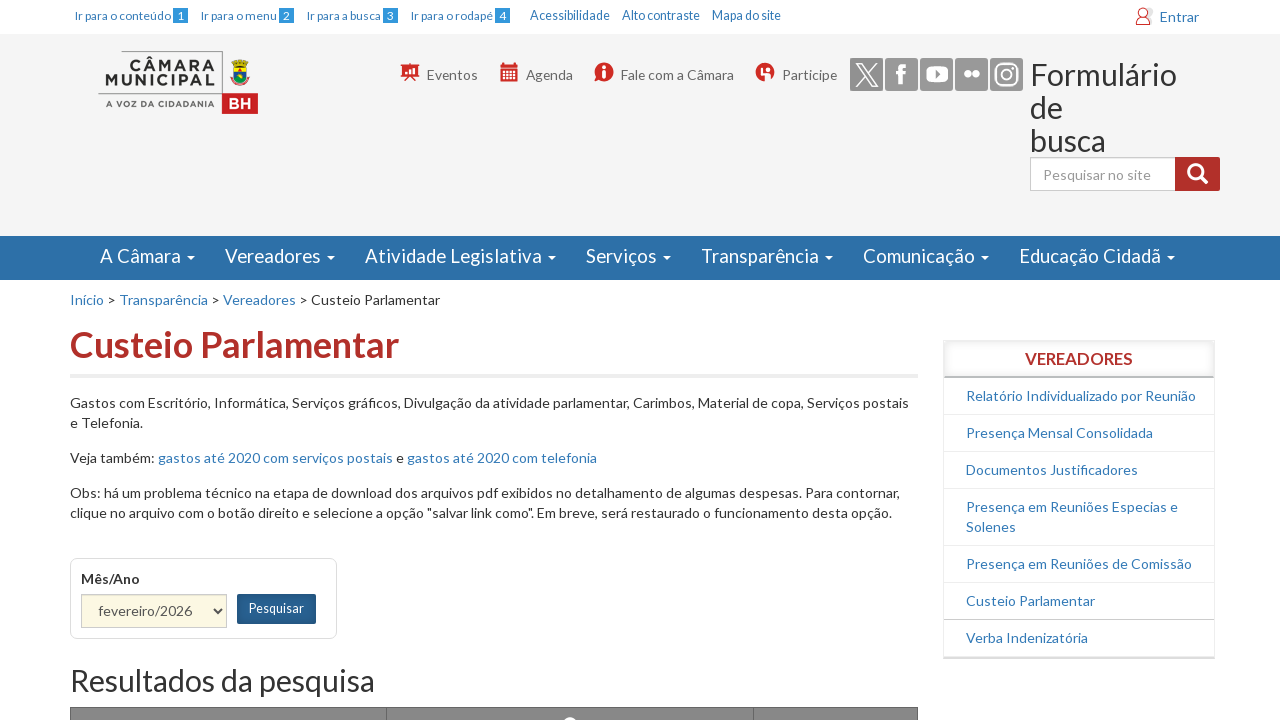